Tests multi-select dropdown functionality by selecting and deselecting options using different methods

Starting URL: https://demoqa.com/select-menu

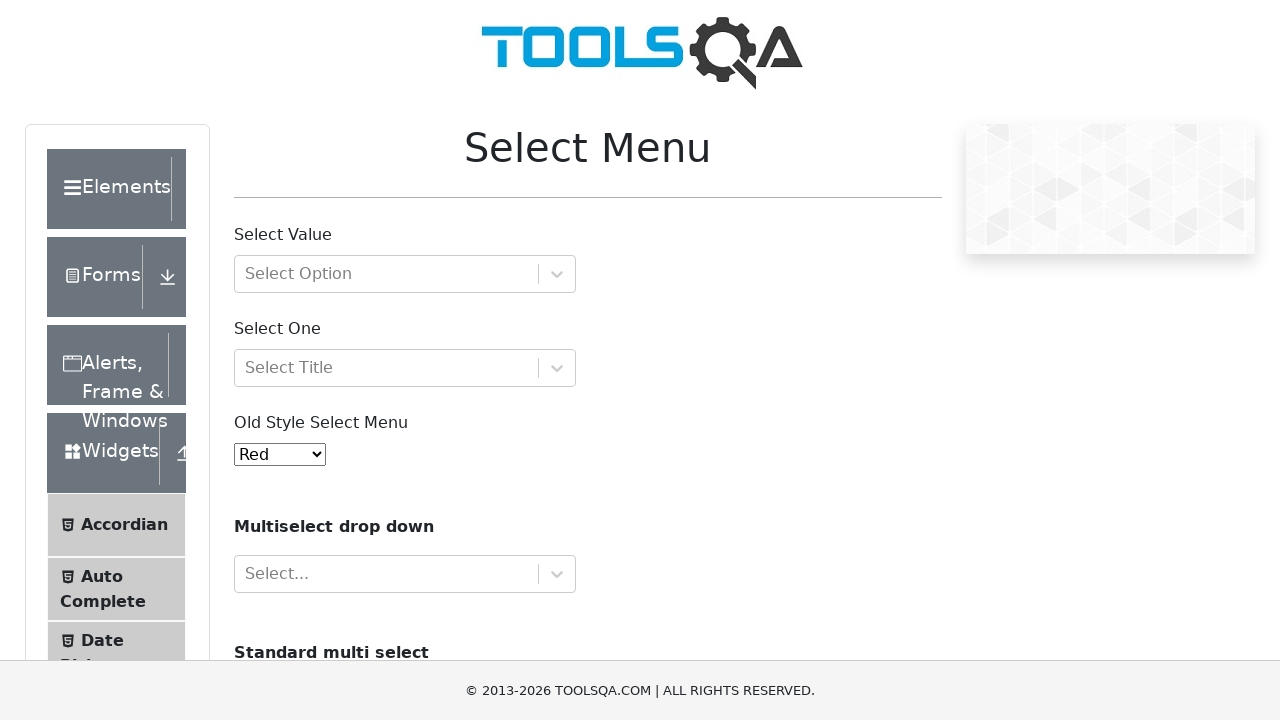

Located multi-select dropdown element with id 'cars'
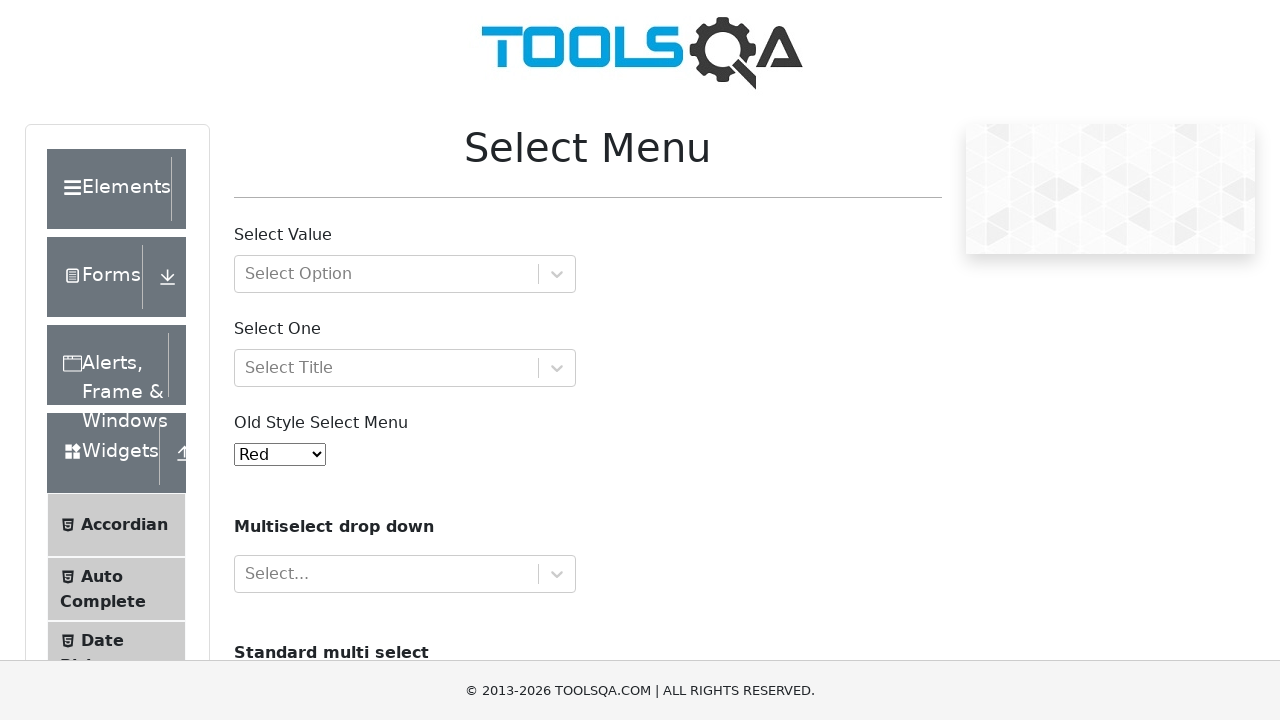

Selected 'Opel' option from dropdown on #cars
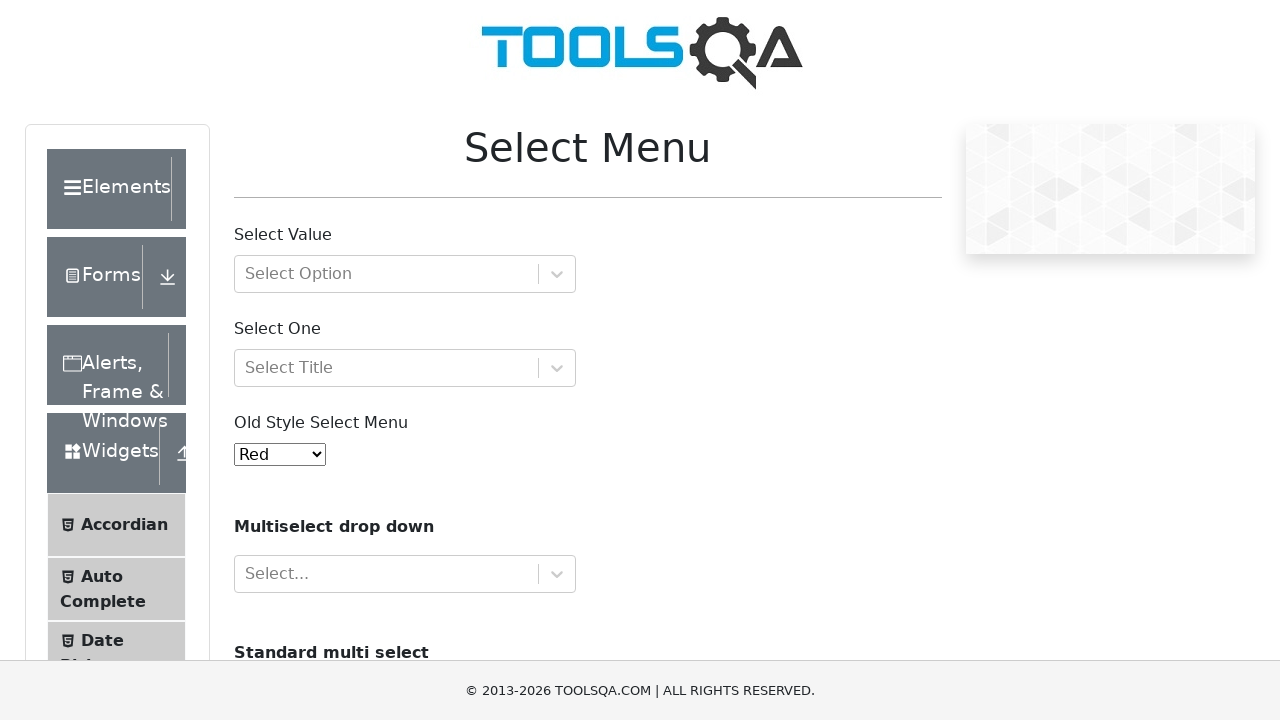

Pressed Control key down
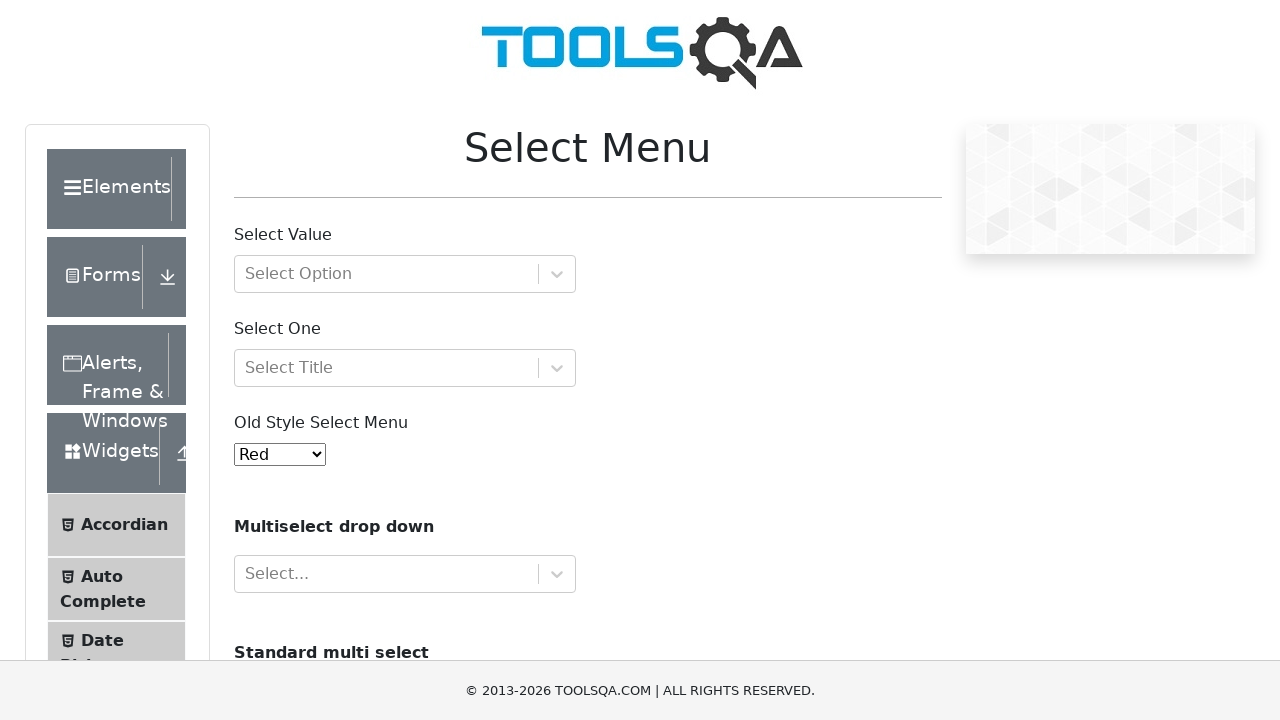

Clicked 'Opel' option while holding Control to deselect at (258, 360) on #cars >> option[value='opel']
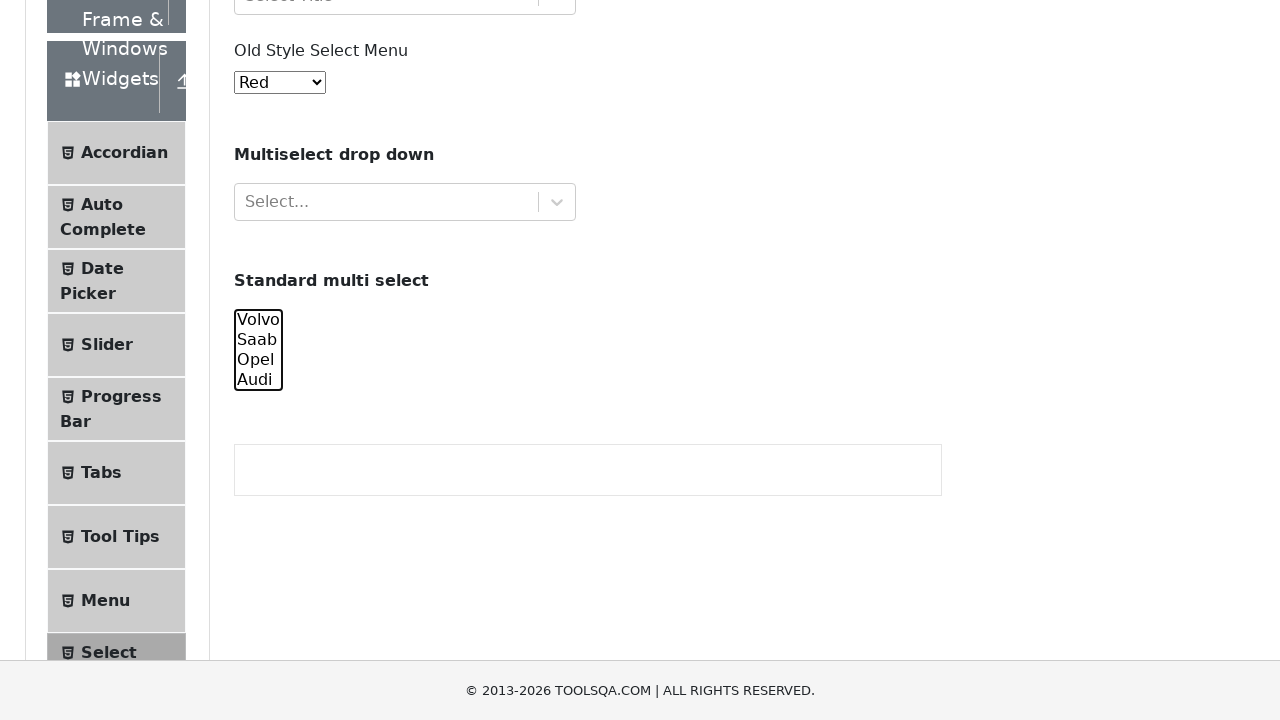

Released Control key
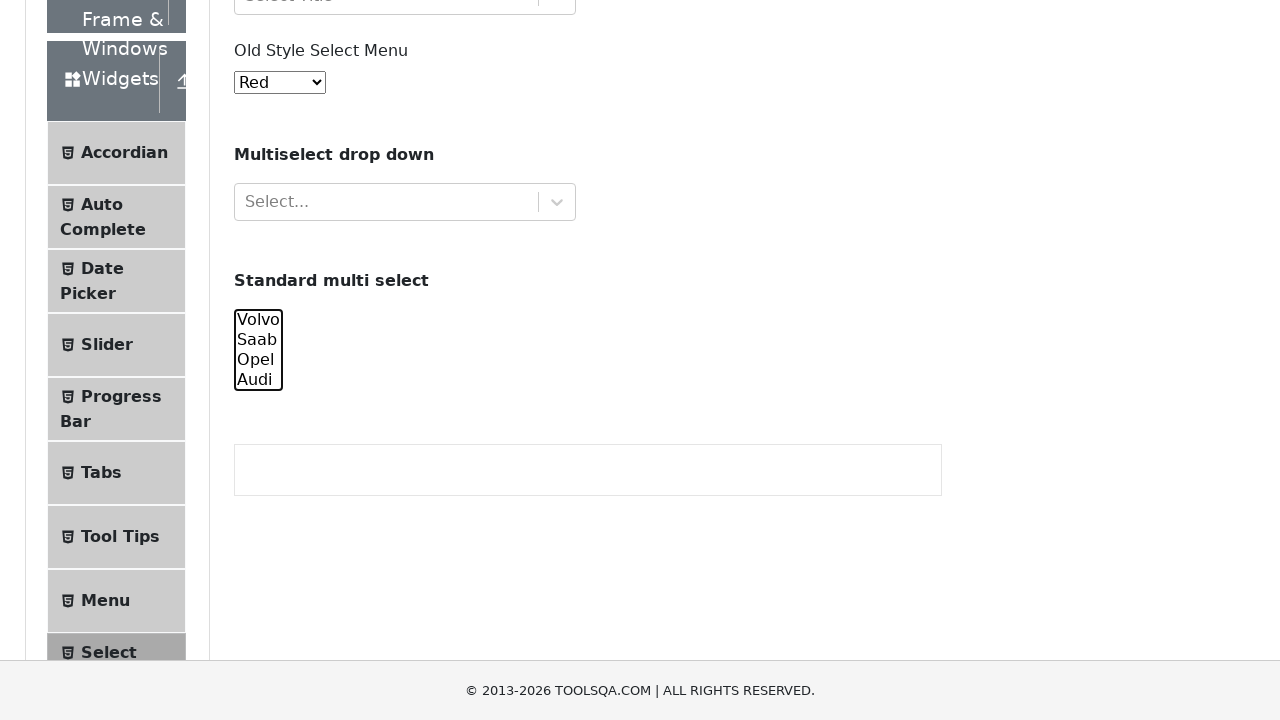

Selected 'Saab' option from dropdown on #cars
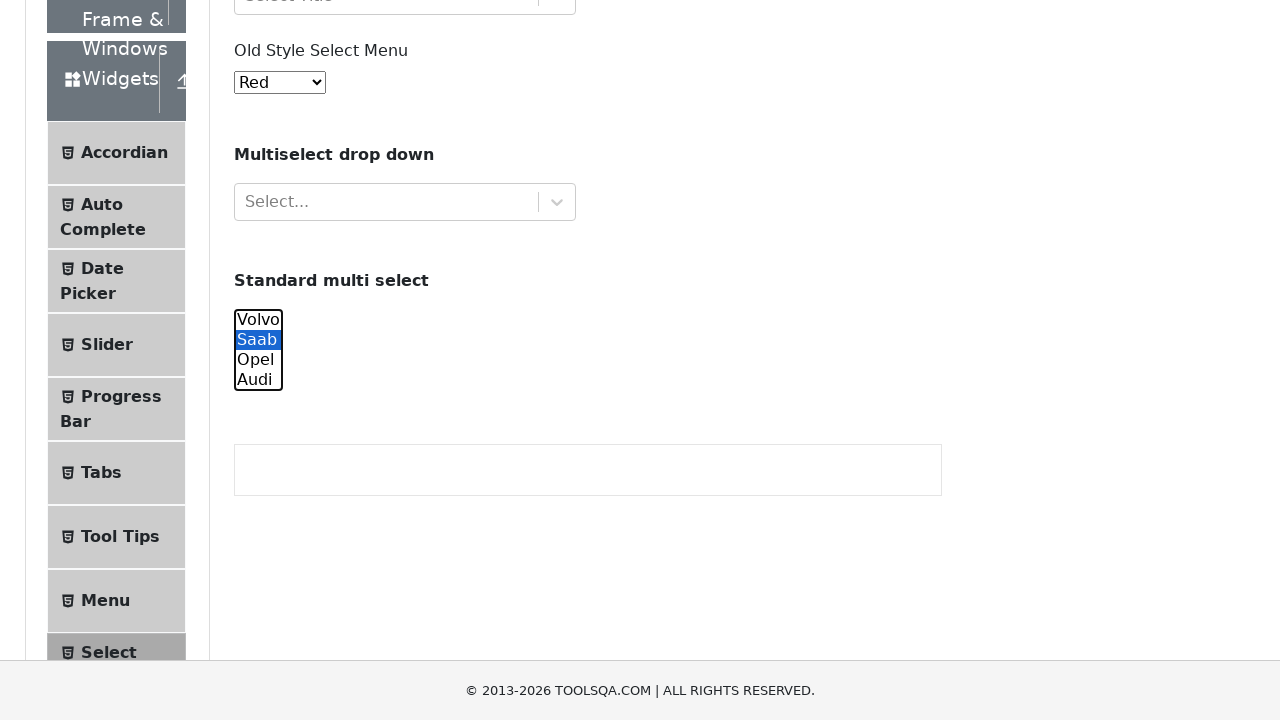

Pressed Control key down
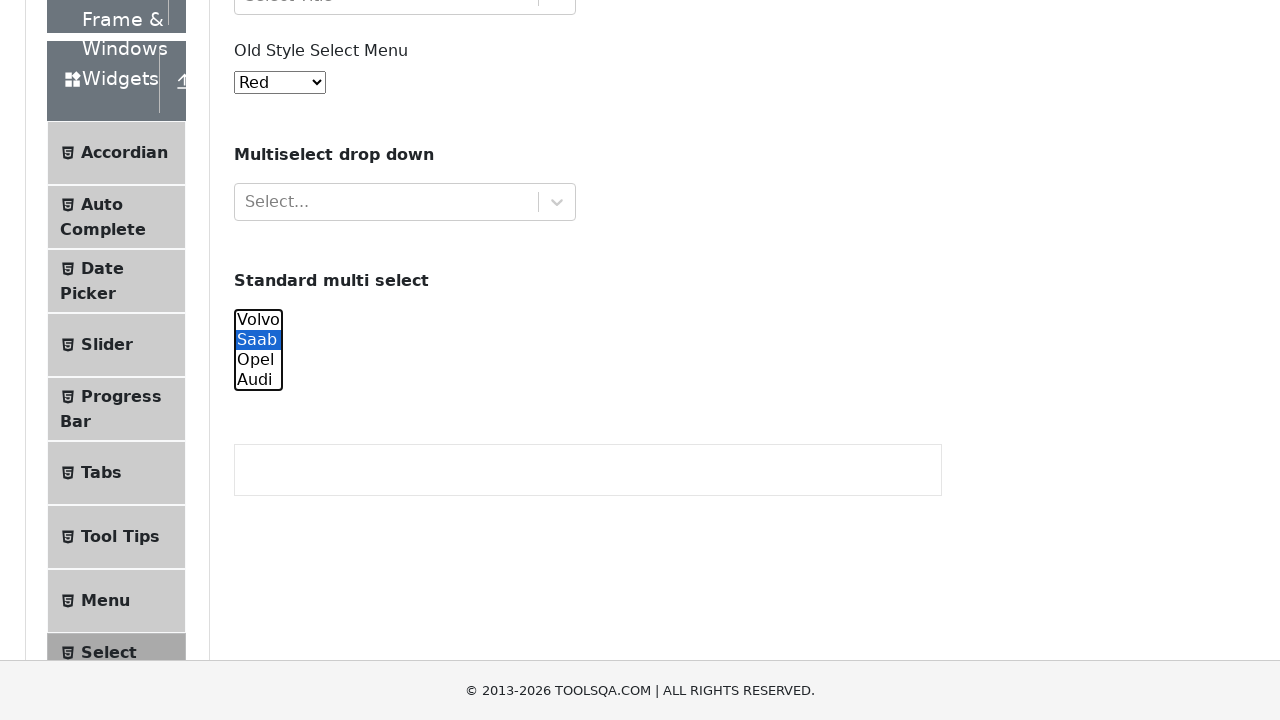

Clicked 'Saab' option while holding Control to deselect at (258, 340) on #cars >> option[value='saab']
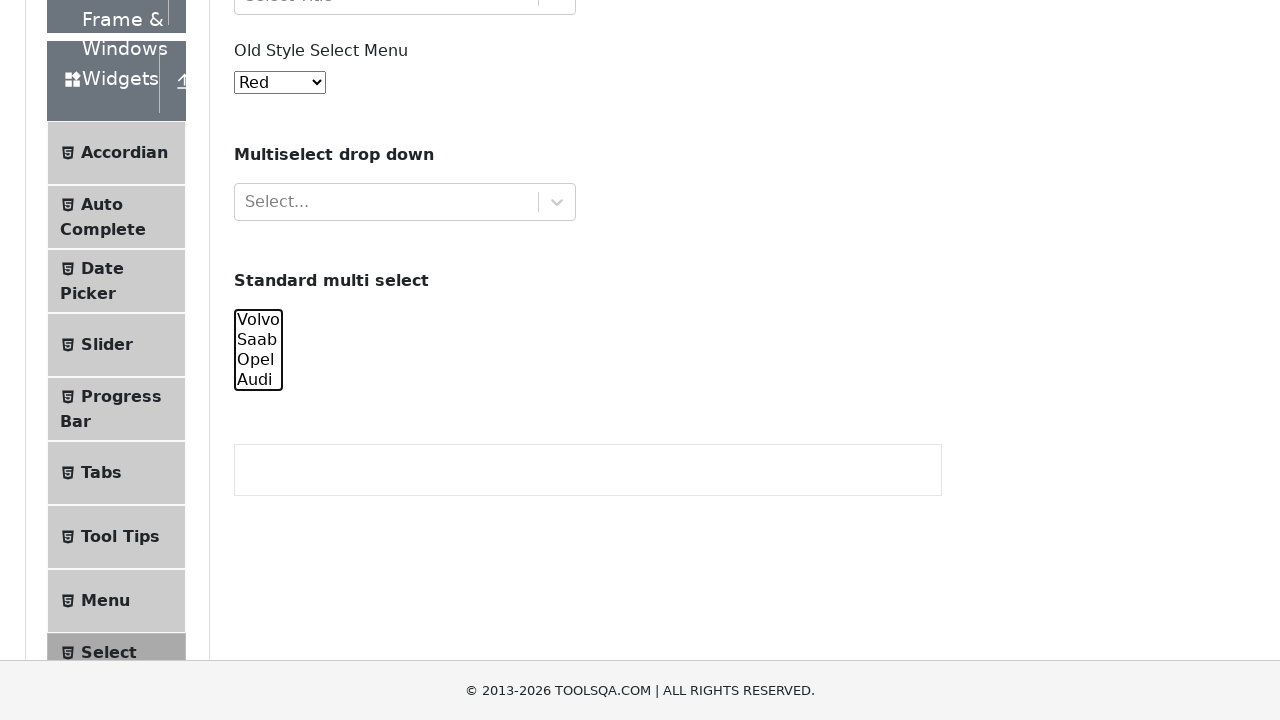

Released Control key
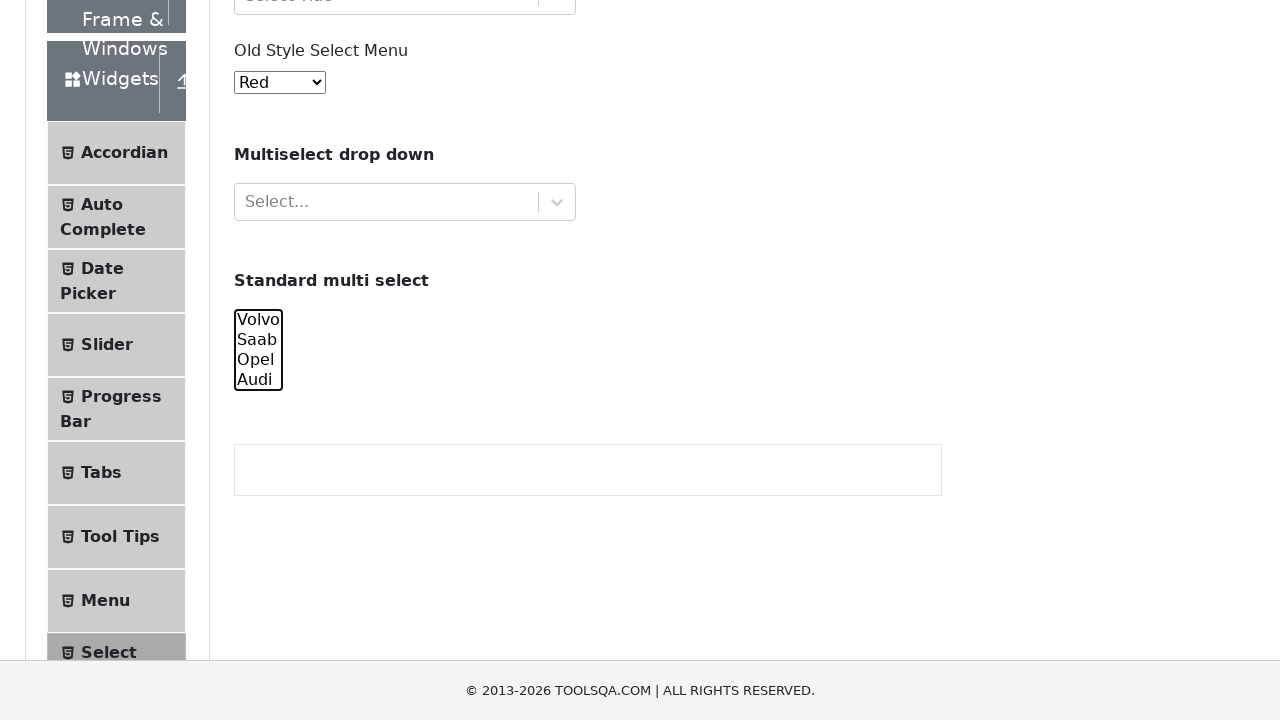

Retrieved all currently selected options from dropdown
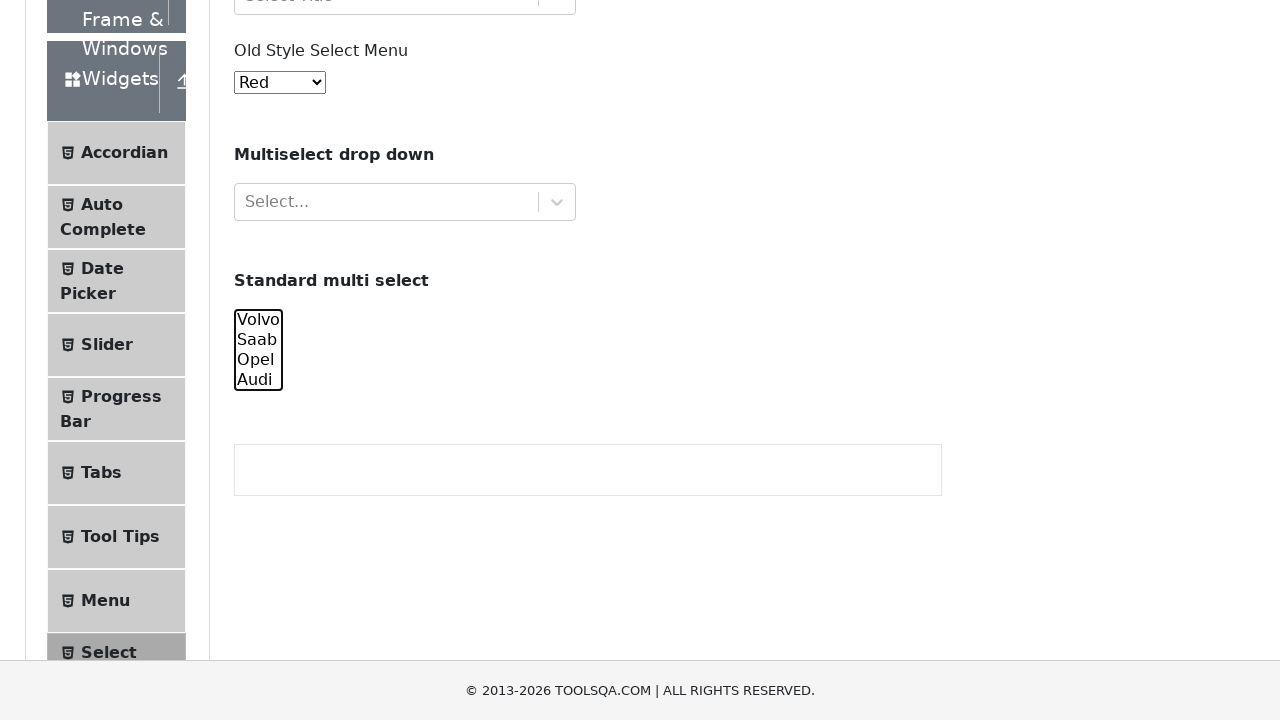

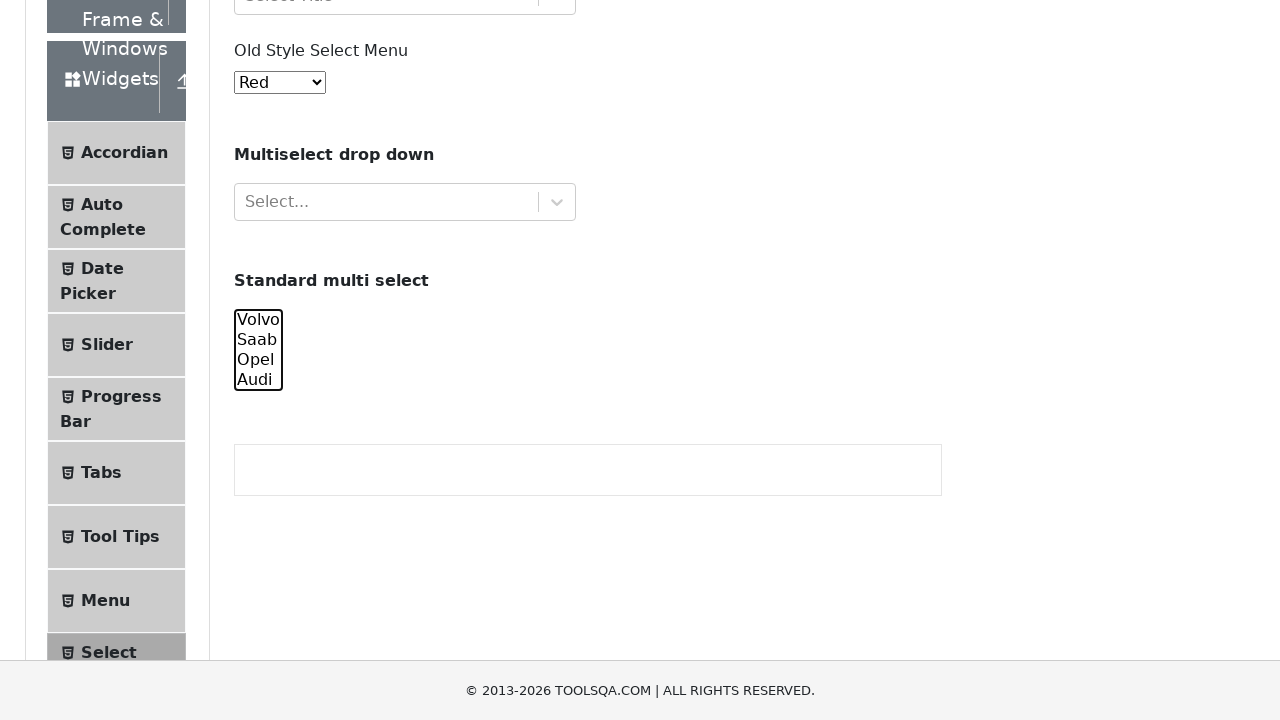